Tests an e-commerce checkout flow by adding a product to cart, proceeding to checkout, and applying a promo code

Starting URL: https://rahulshettyacademy.com/seleniumPractise/

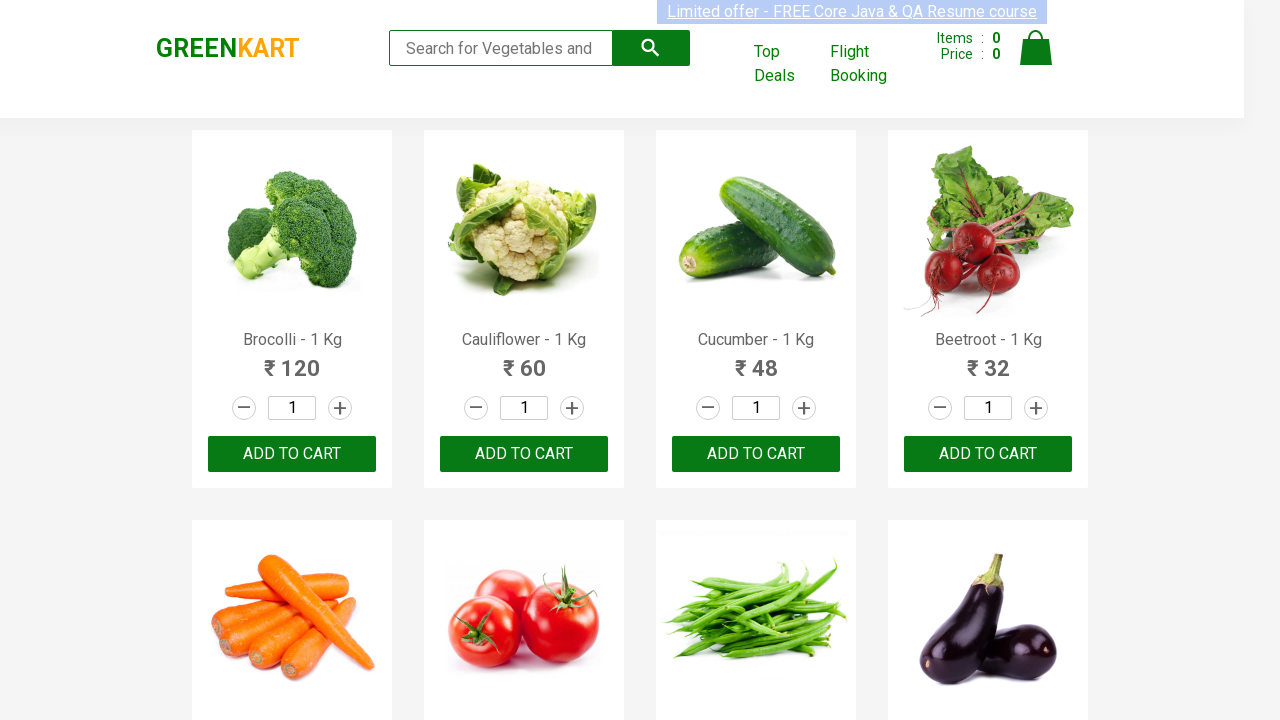

Clicked add to cart button for Brocolli product at (292, 454) on xpath=//h4[contains(text(),'Brocolli')]/following-sibling::div/button
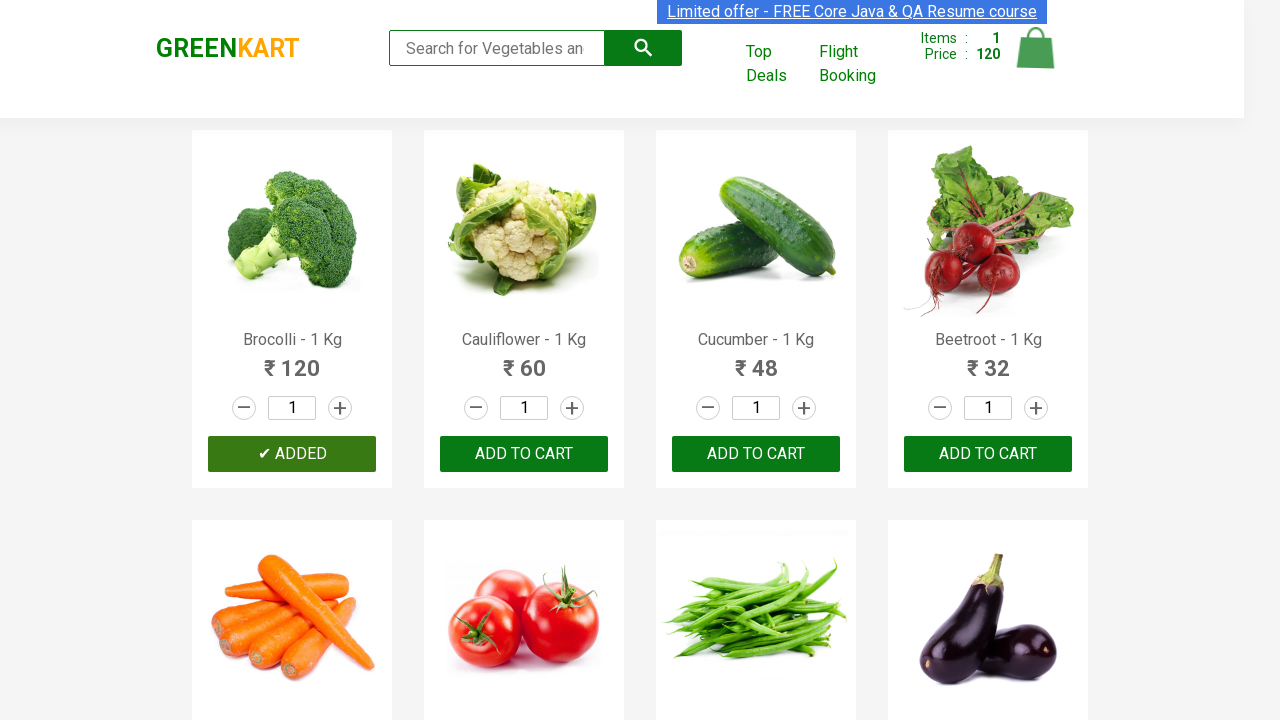

Clicked cart icon to open shopping cart at (1036, 48) on img[alt='Cart']
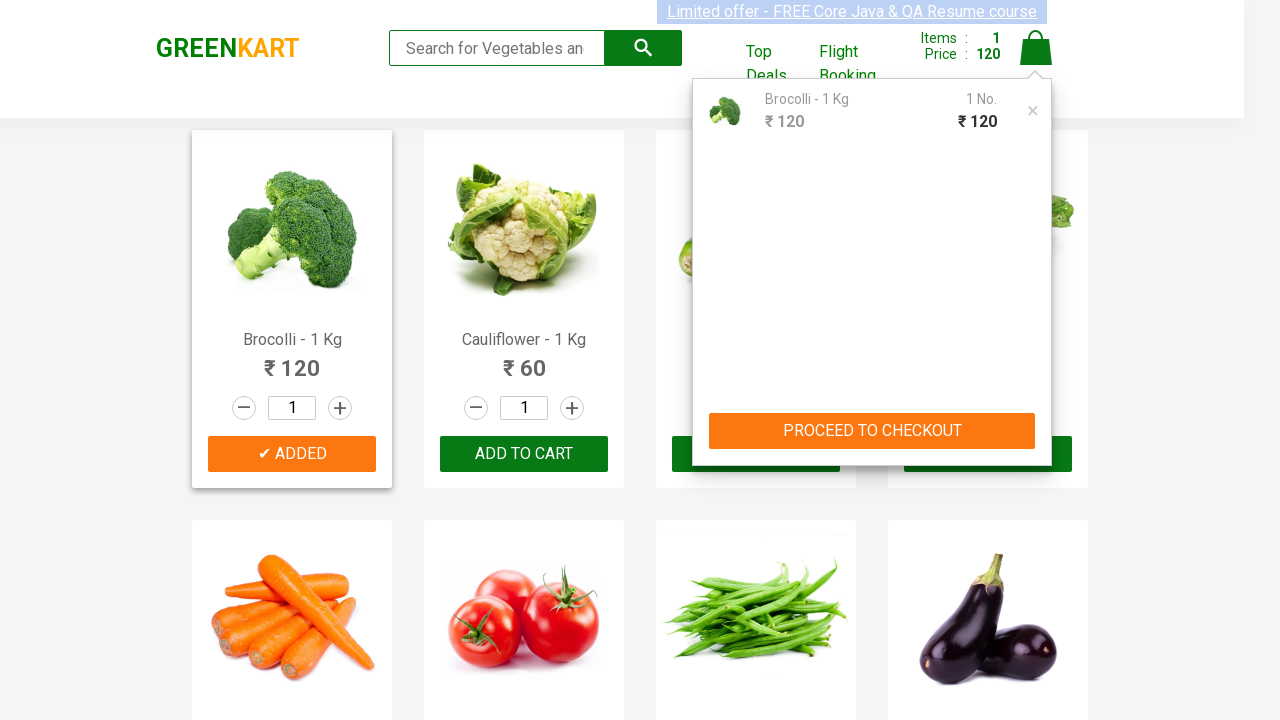

Clicked PROCEED TO CHECKOUT button at (872, 431) on xpath=//button[text()='PROCEED TO CHECKOUT']
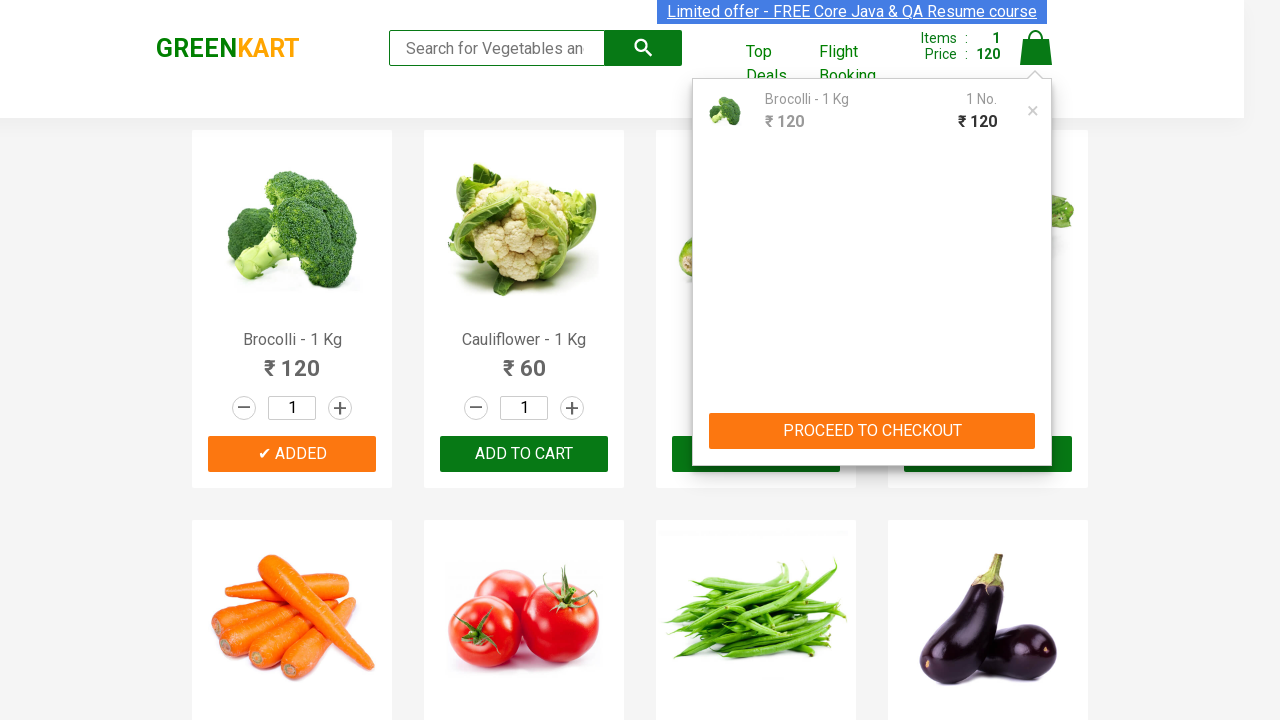

Entered promo code 'rahulshettyacademy' in promo code field on input.promoCode
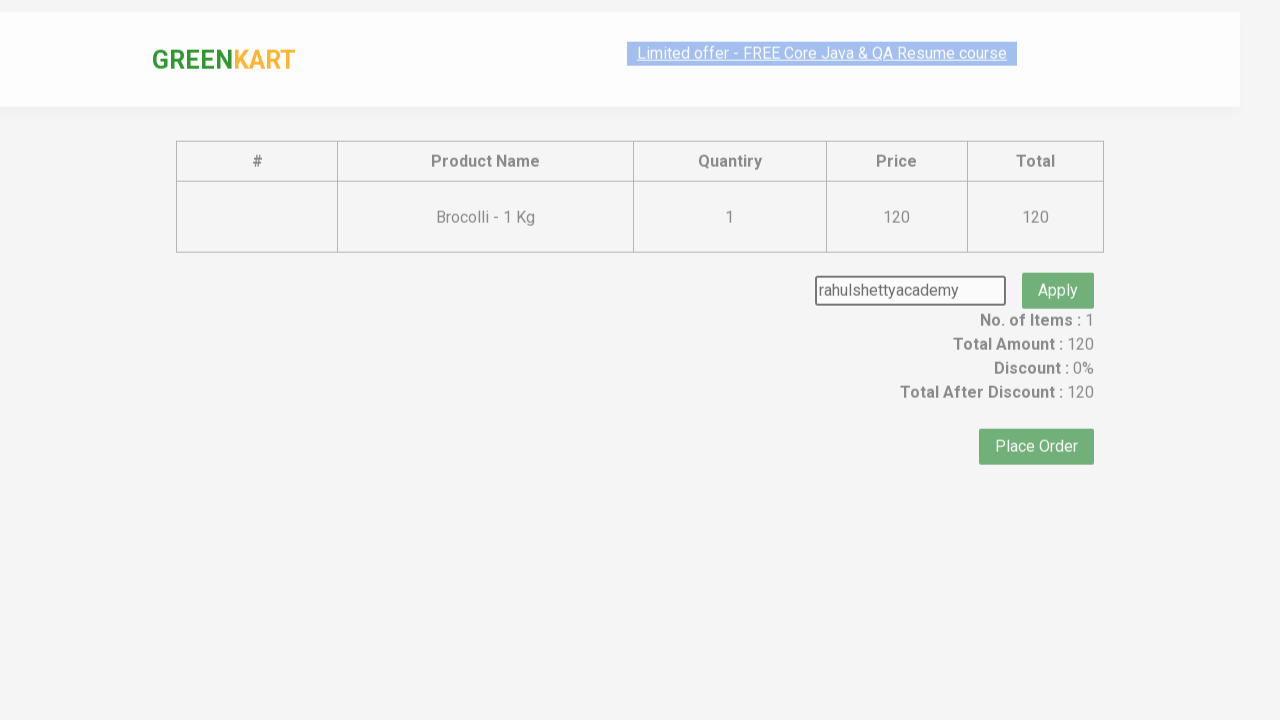

Clicked apply promo button at (1058, 264) on .promoBtn
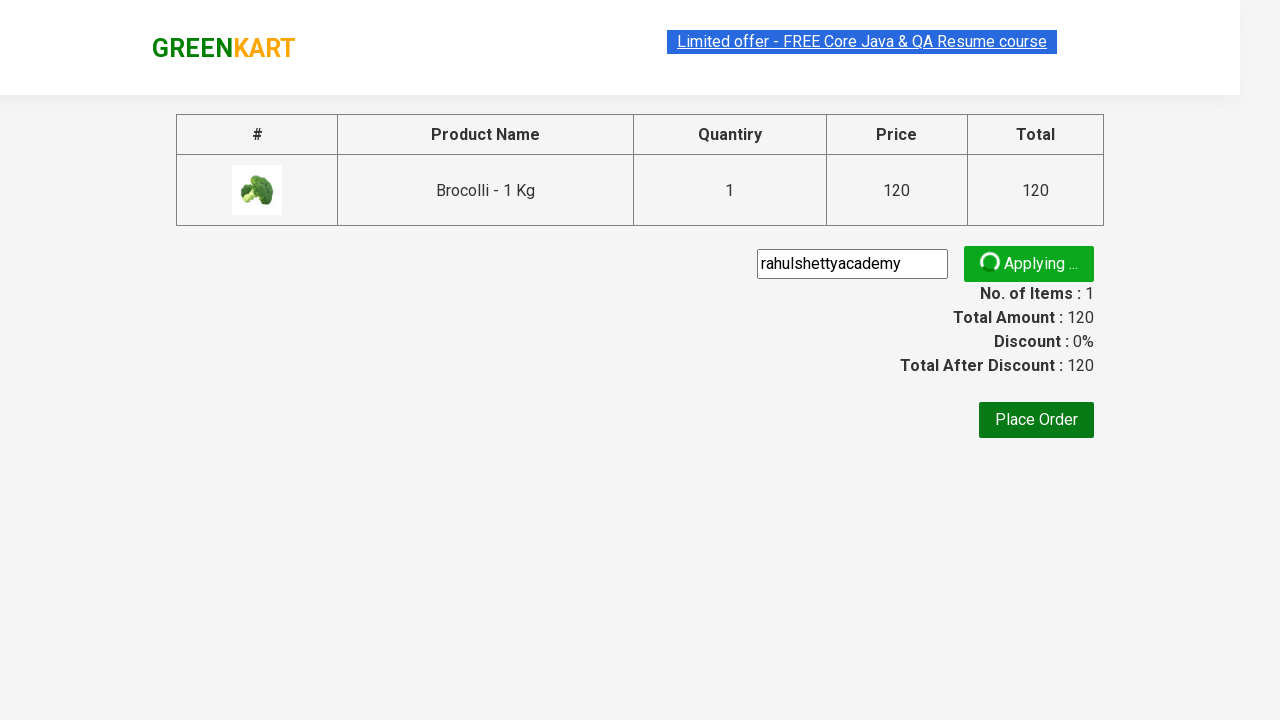

Promo information loaded successfully
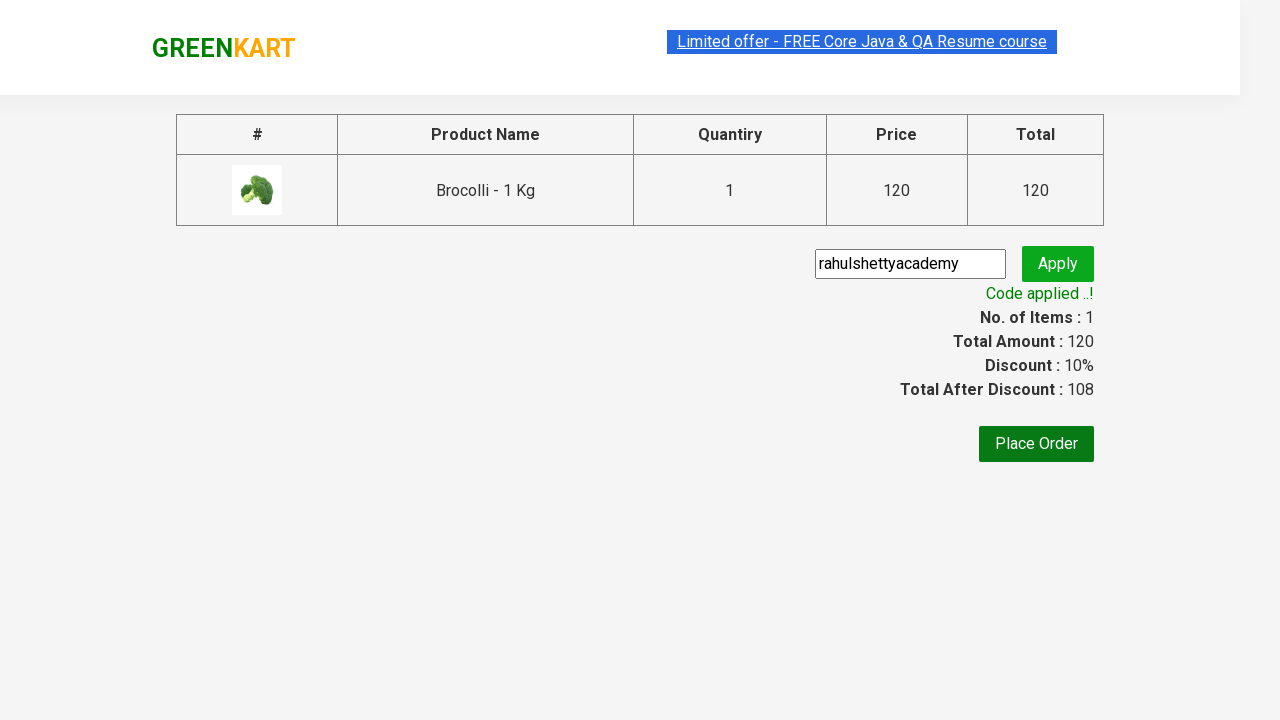

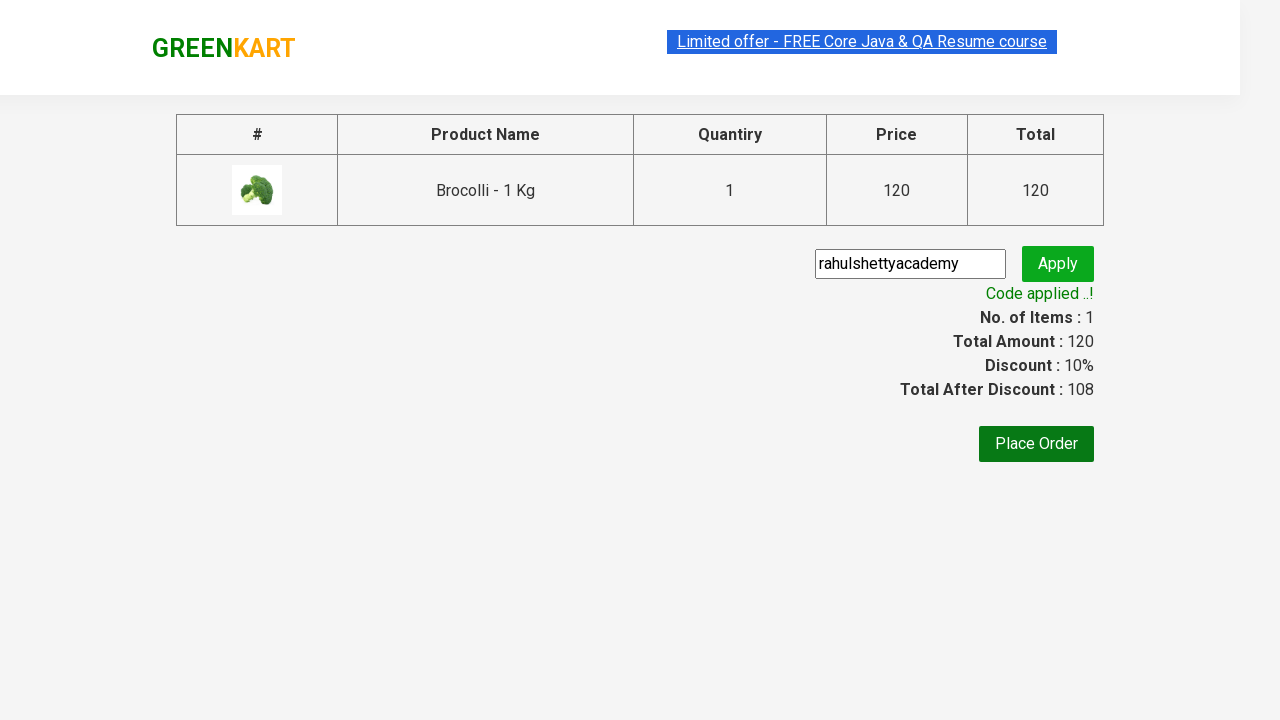